Navigates sequentially through three bug bounty platform program directories: YesWeHack, HackerOne, and Bugcrowd, waiting for each page to load.

Starting URL: https://yeswehack.com/programs

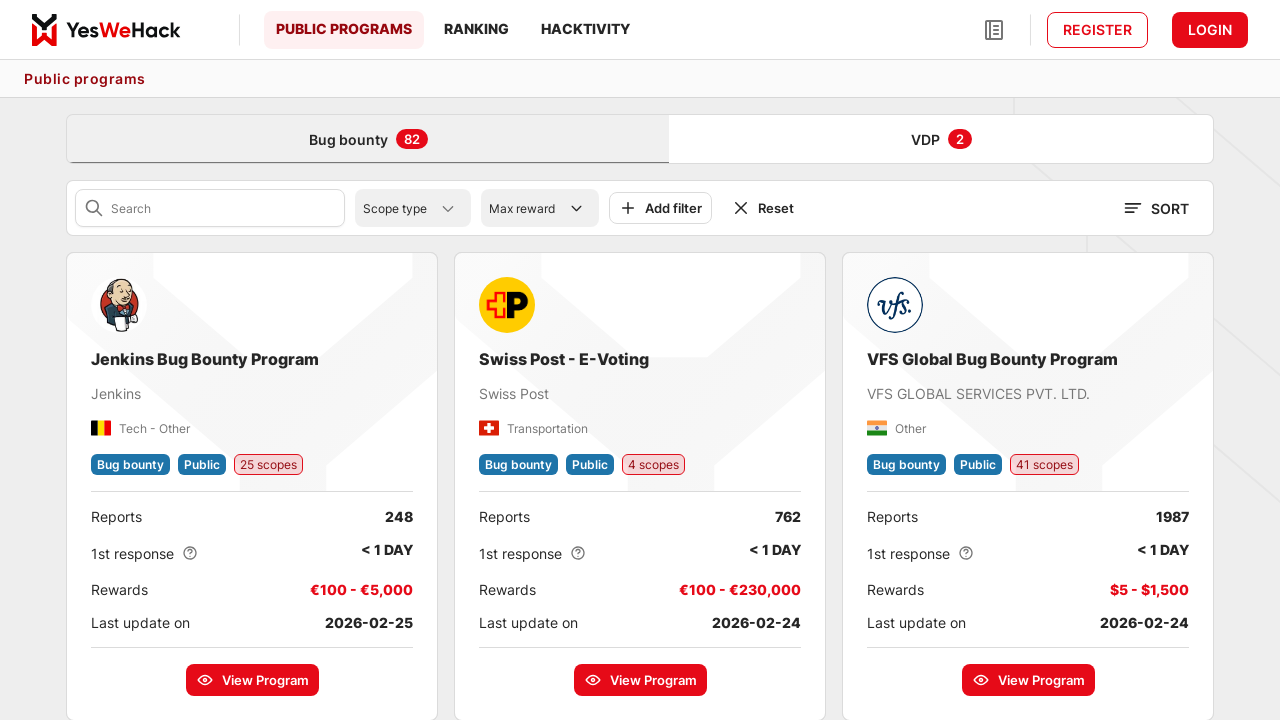

YesWeHack programs page loaded (networkidle)
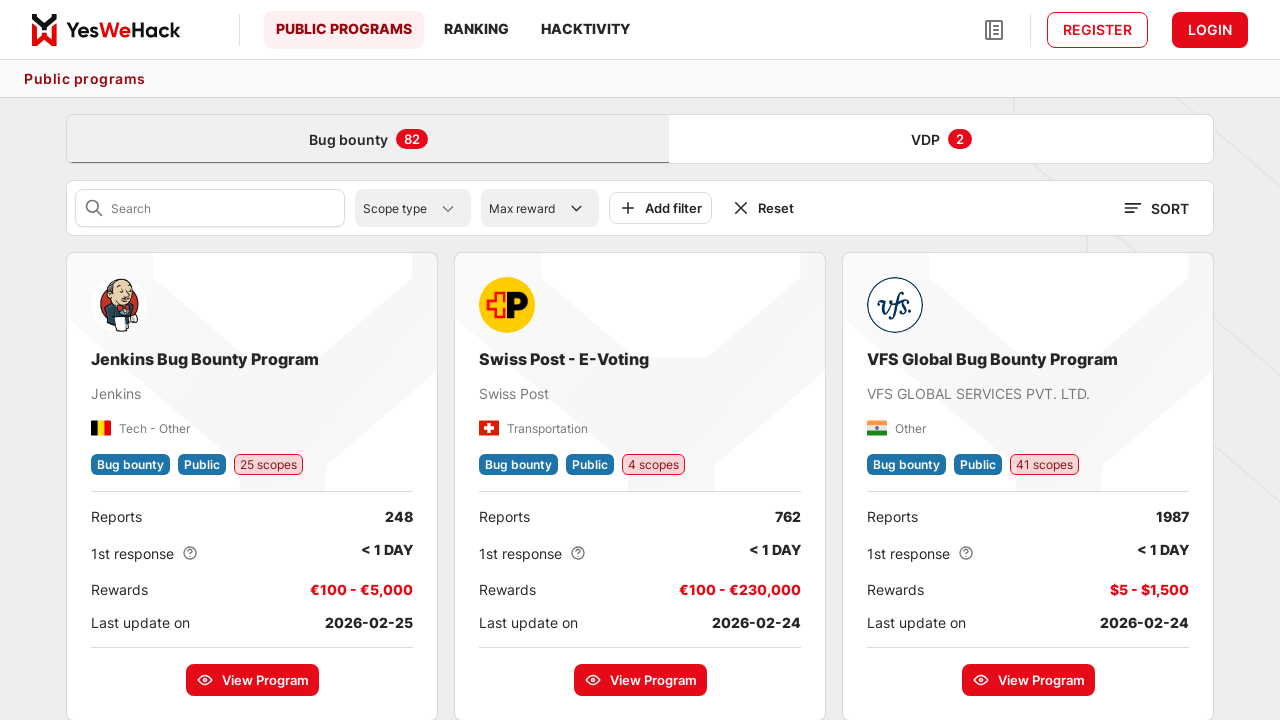

Navigated to HackerOne directory/programs
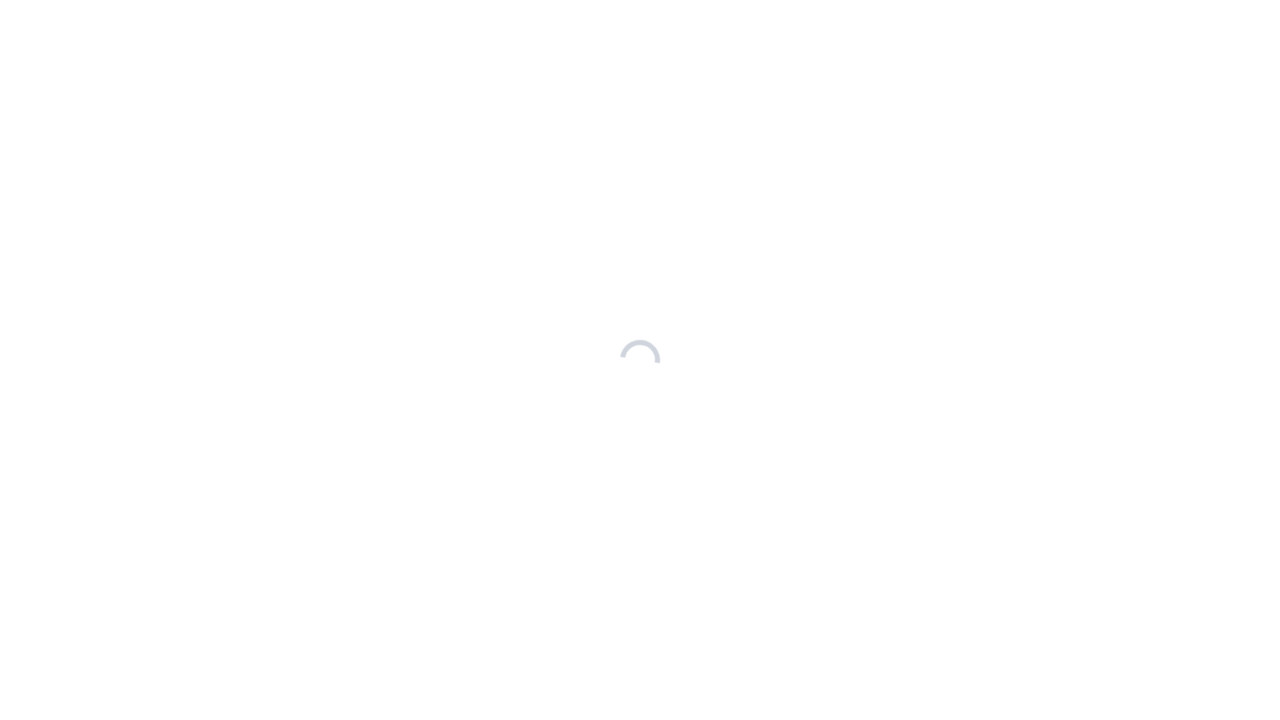

HackerOne programs page loaded (networkidle)
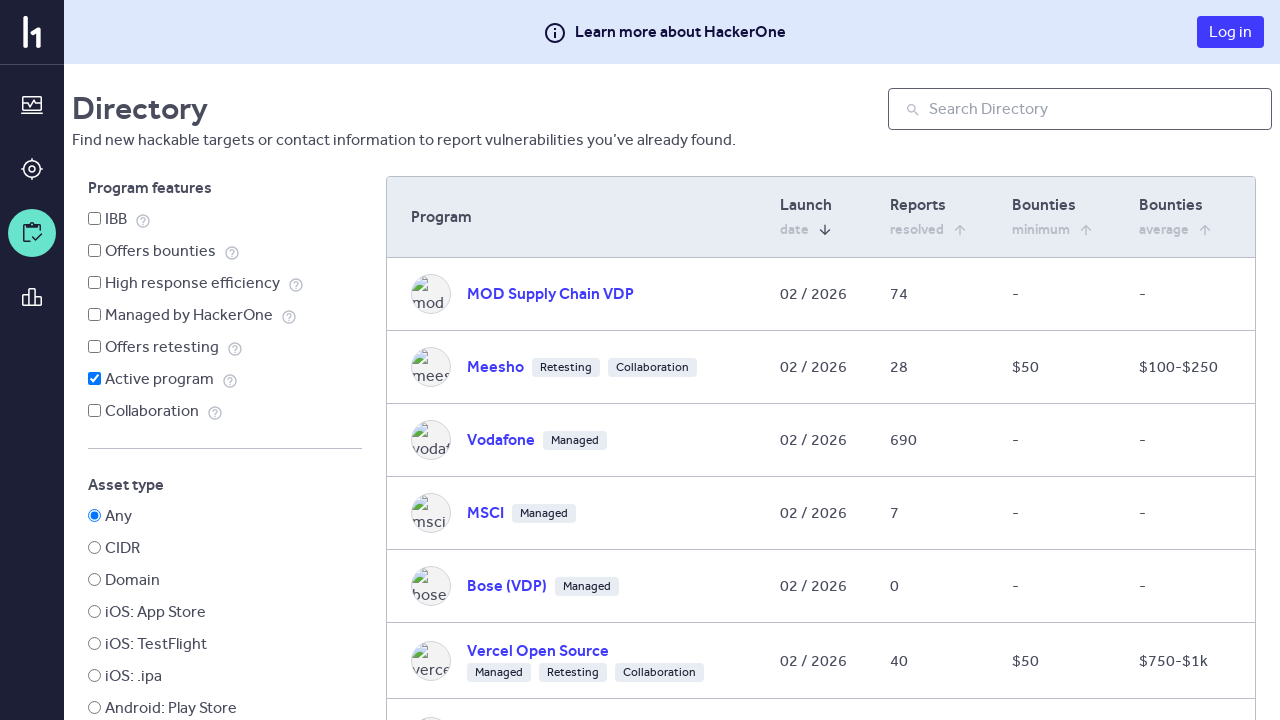

Navigated to Bugcrowd programs
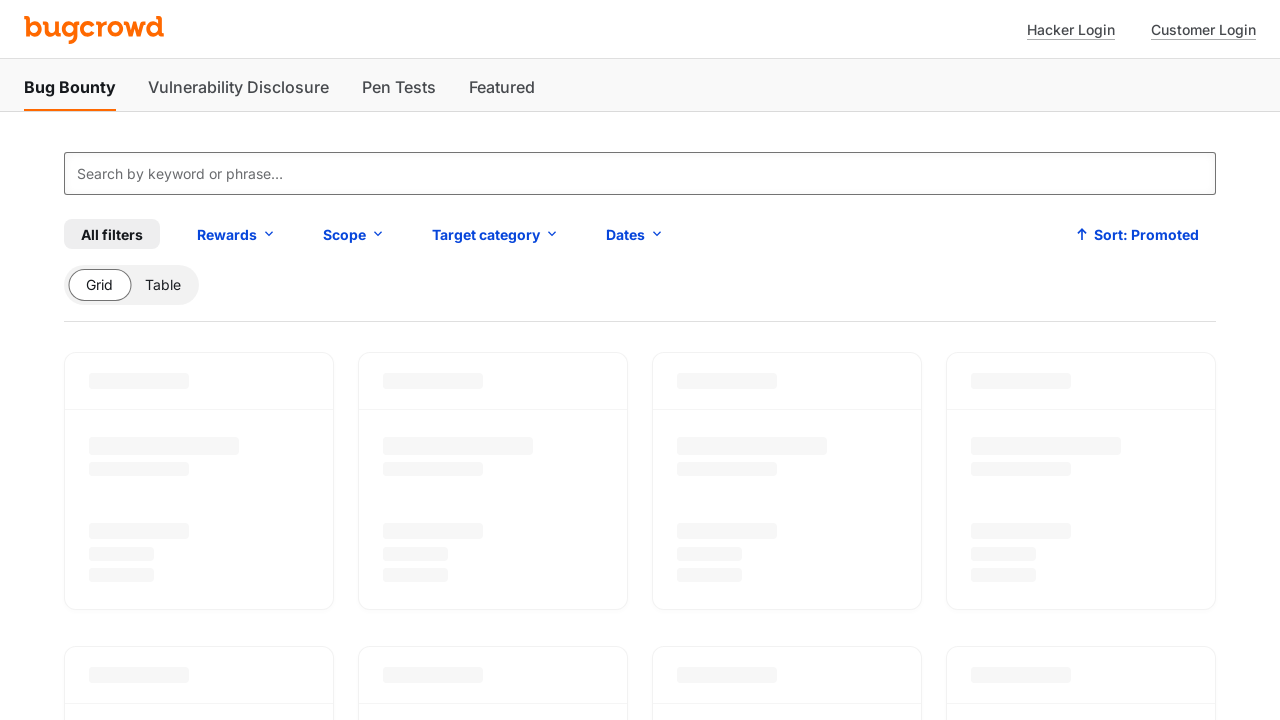

Bugcrowd programs page loaded (networkidle)
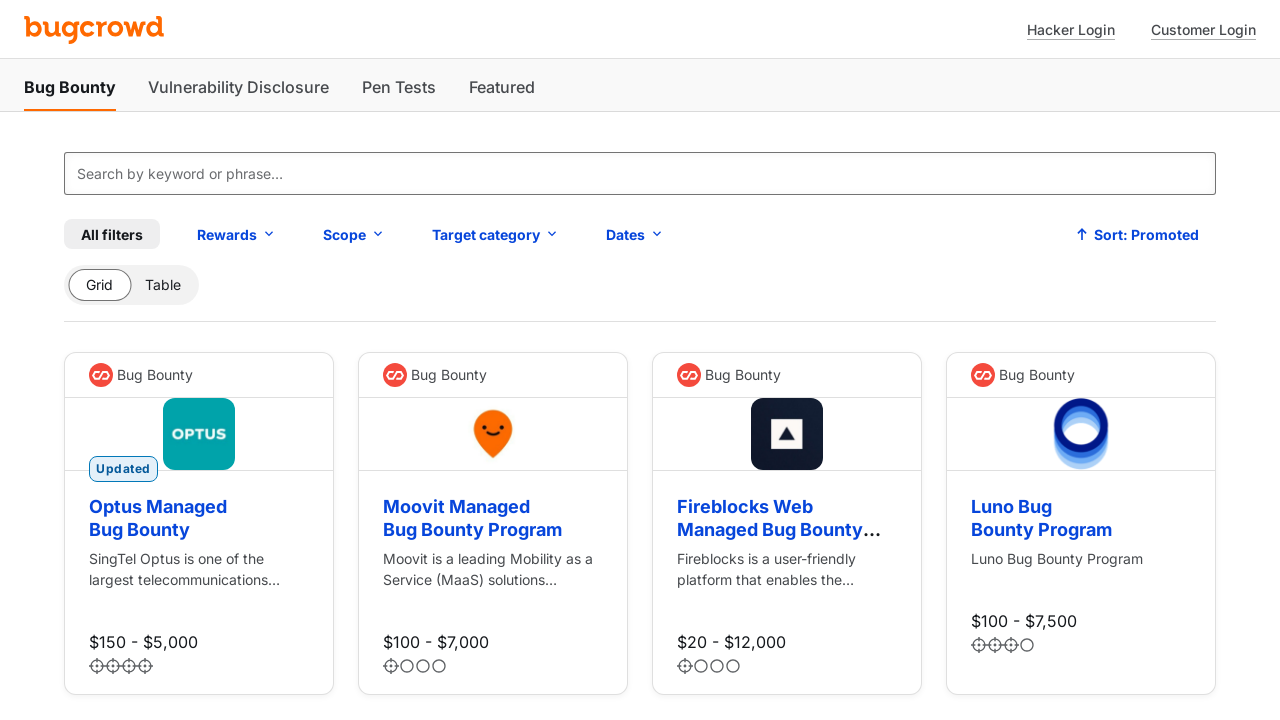

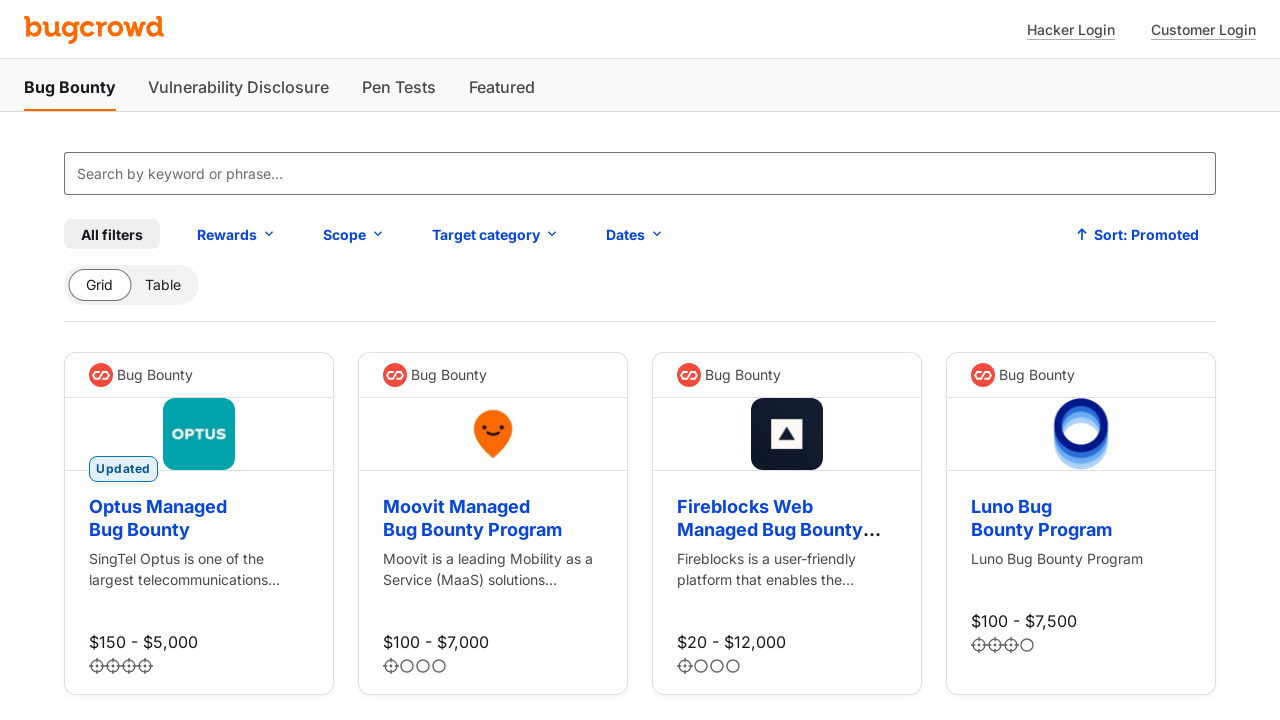